Navigates to KKBOX music charts page for a specific date and interacts with the play all button to start playing the songs

Starting URL: https://kma.kkbox.com/charts/daily/newrelease?date=2024-03-15&lang=tc&terr=tw

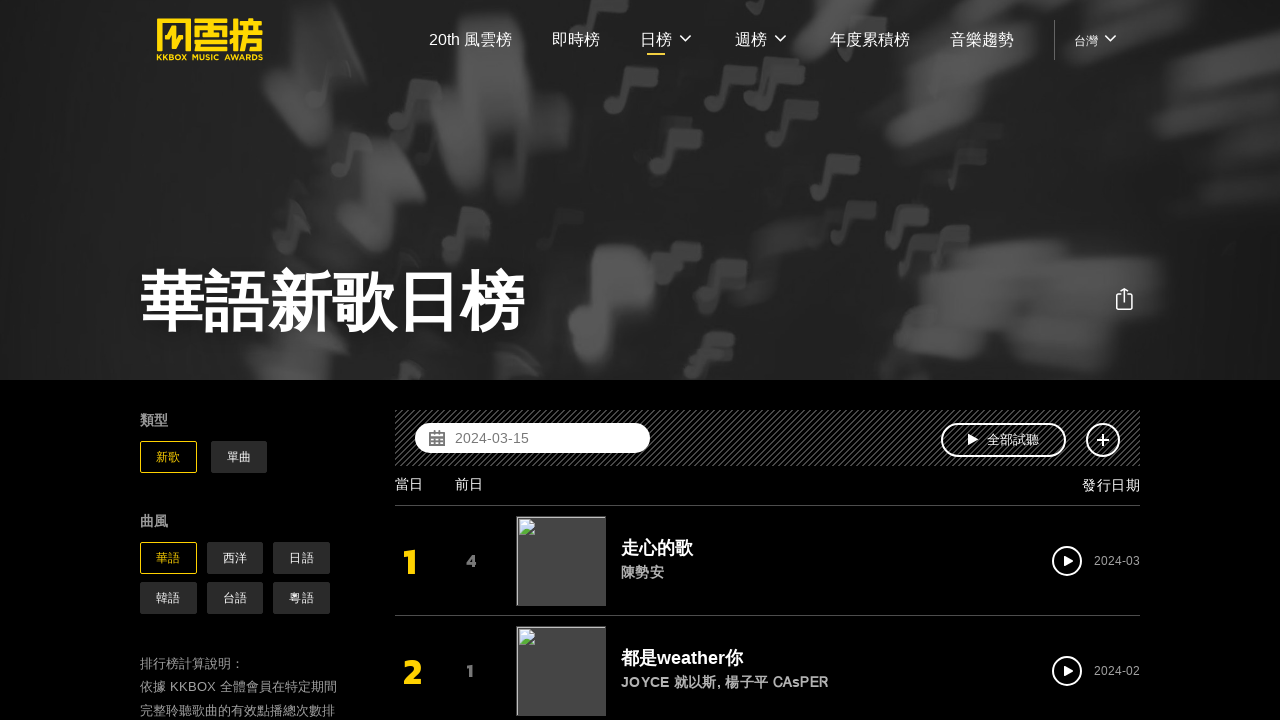

Waited for song list to load on KKBOX charts page
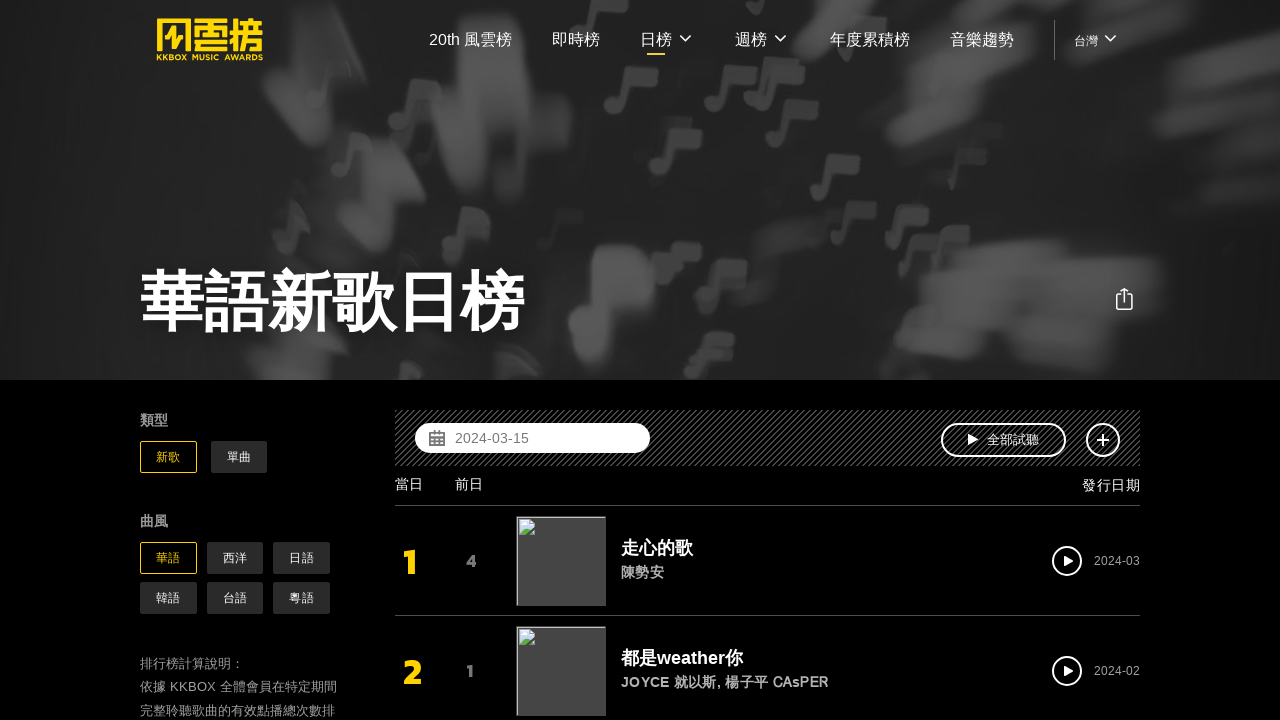

Clicked play all button to start playing songs at (1004, 440) on a.btn-preview-all
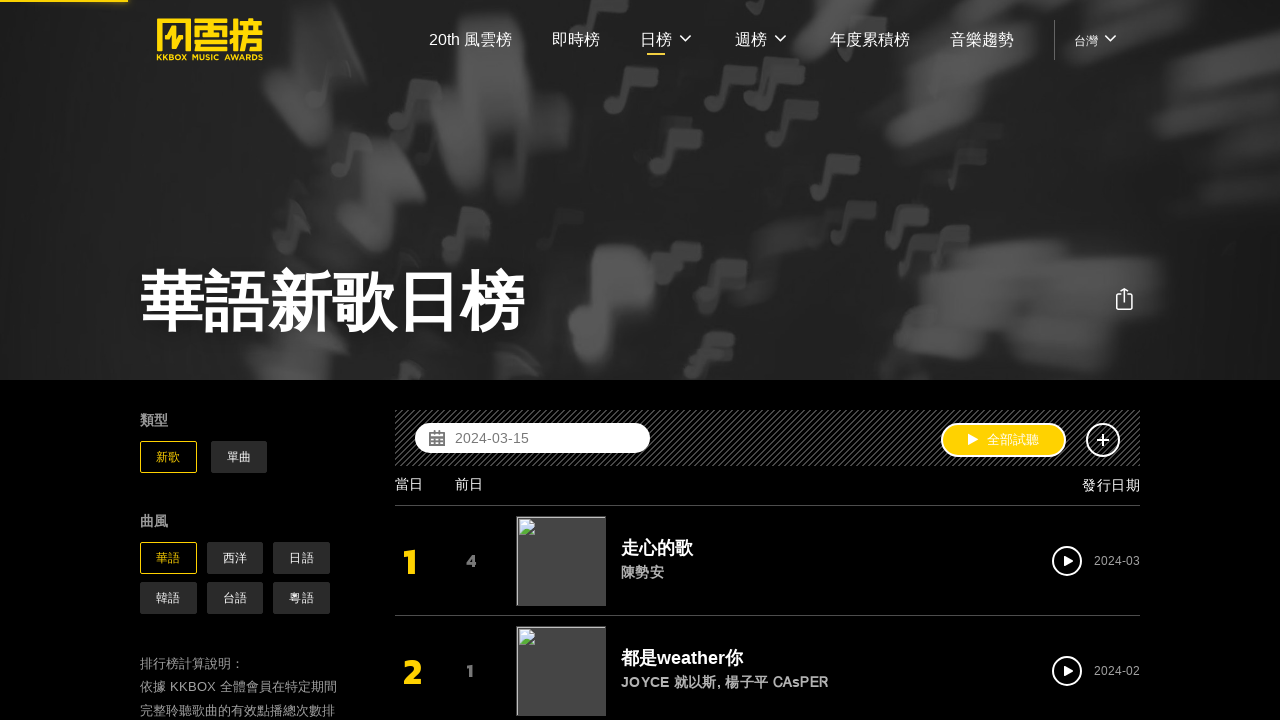

Waited 2 seconds for playback to start
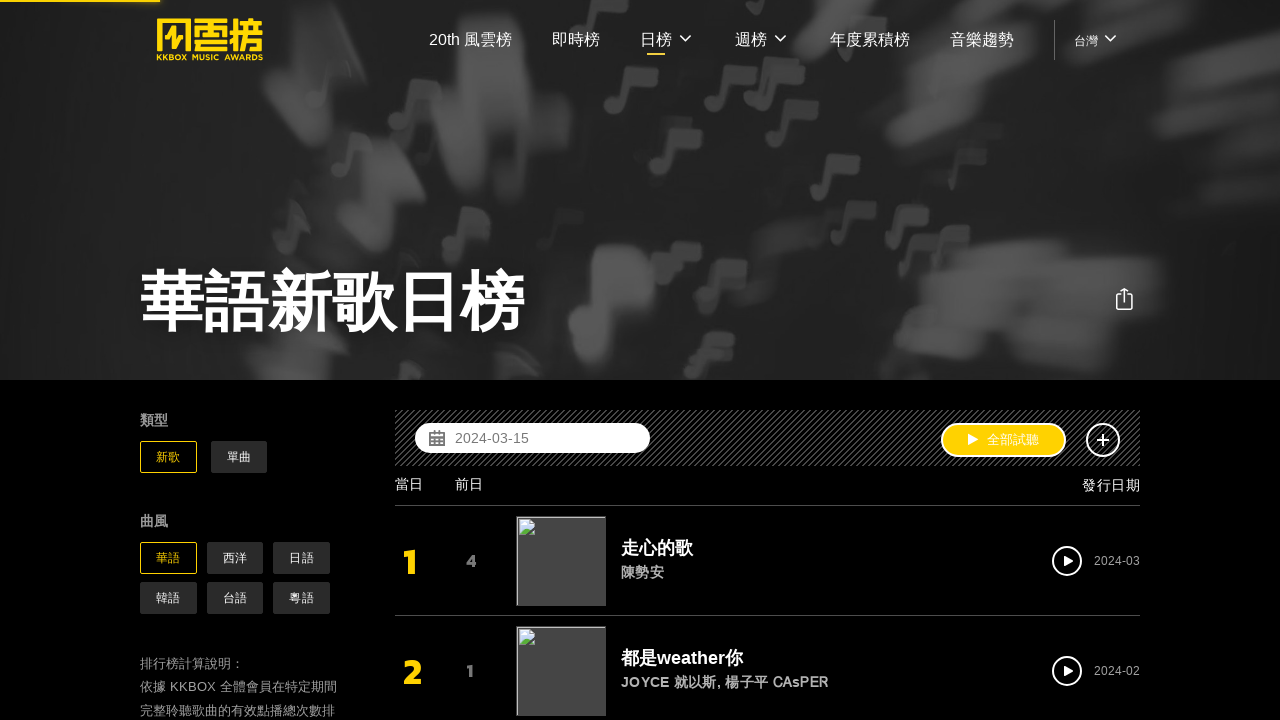

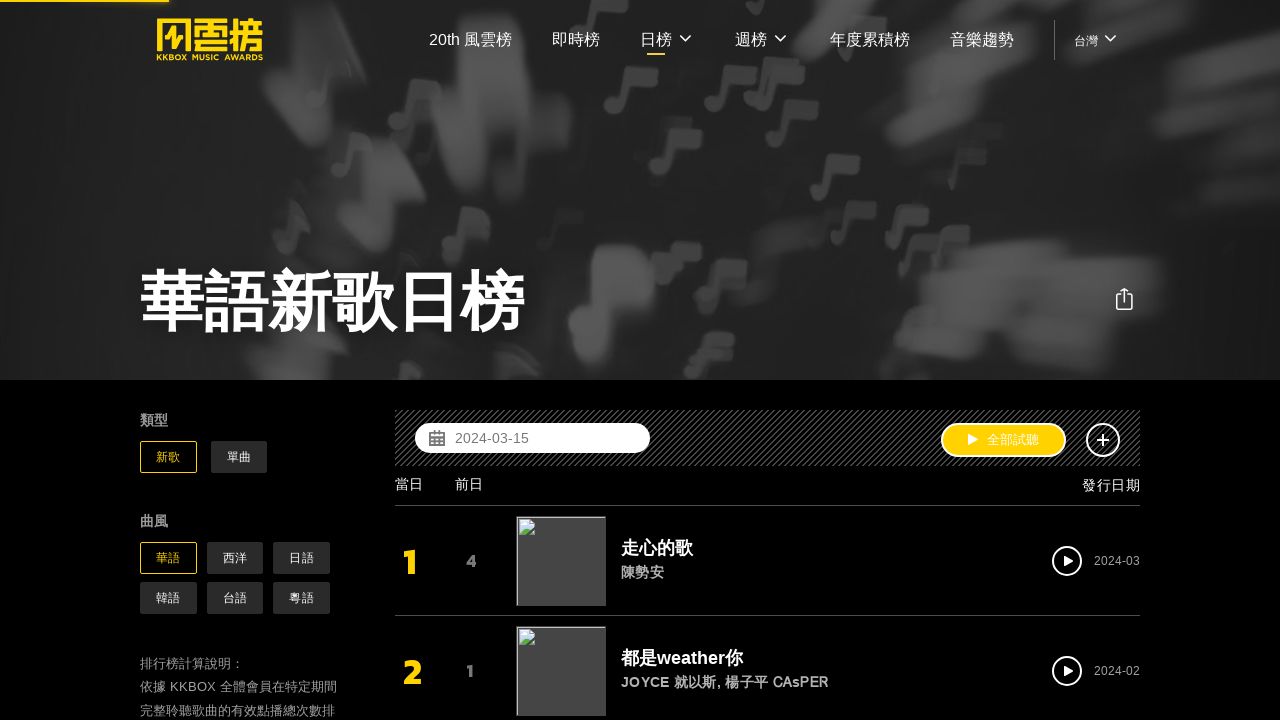